Tests accepting a simple JavaScript alert popup by clicking the alert button and accepting the dialog

Starting URL: https://demoqa.com/alerts

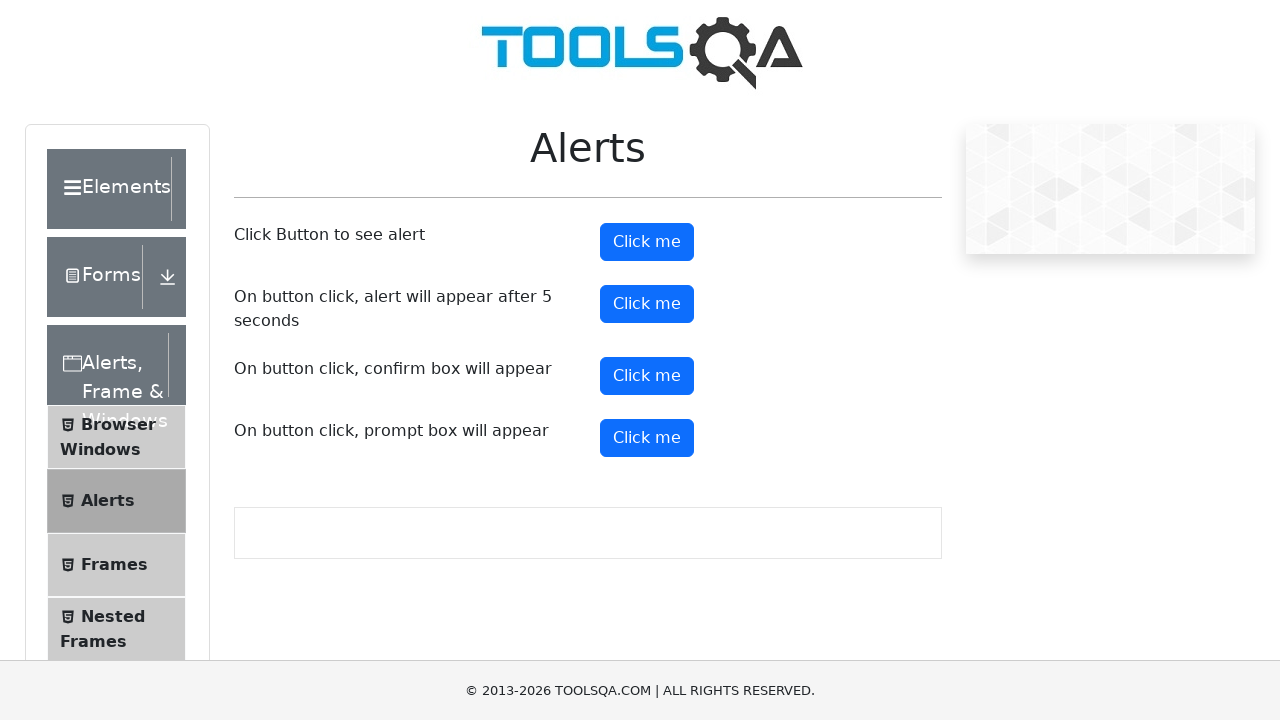

Clicked alert button to trigger simple JavaScript alert popup at (647, 242) on button#alertButton
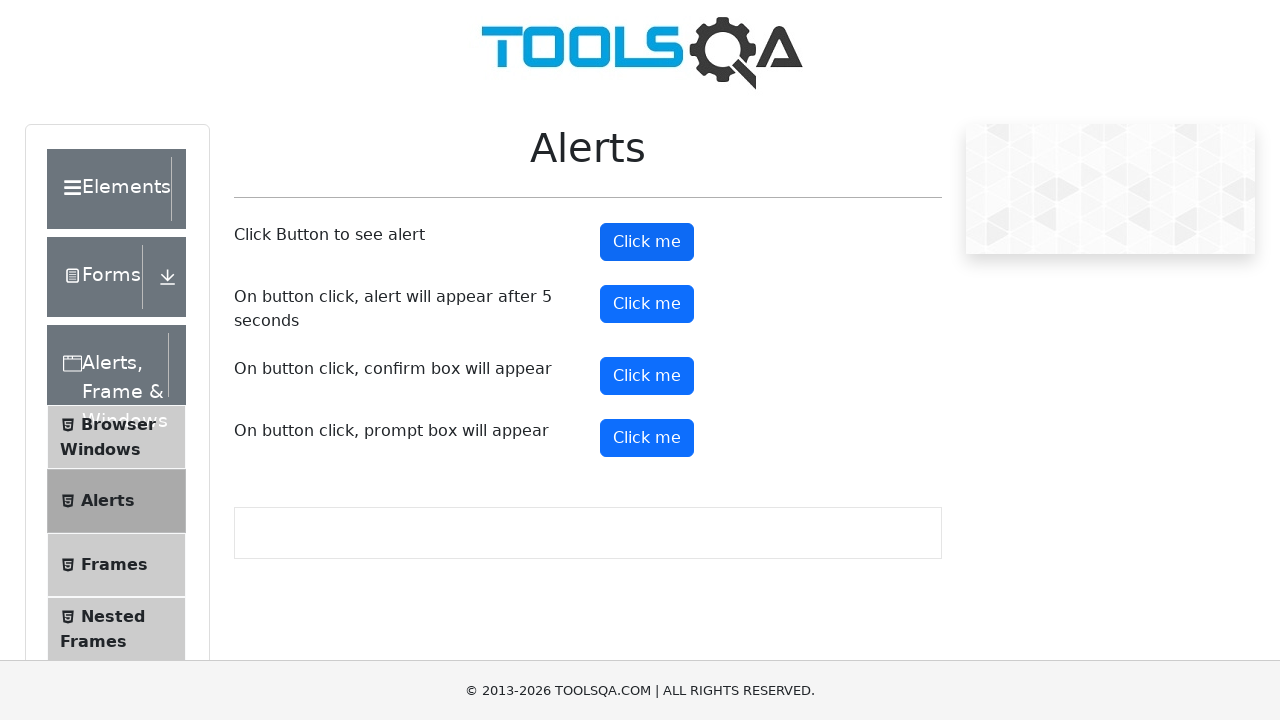

Set up dialog handler to accept alerts
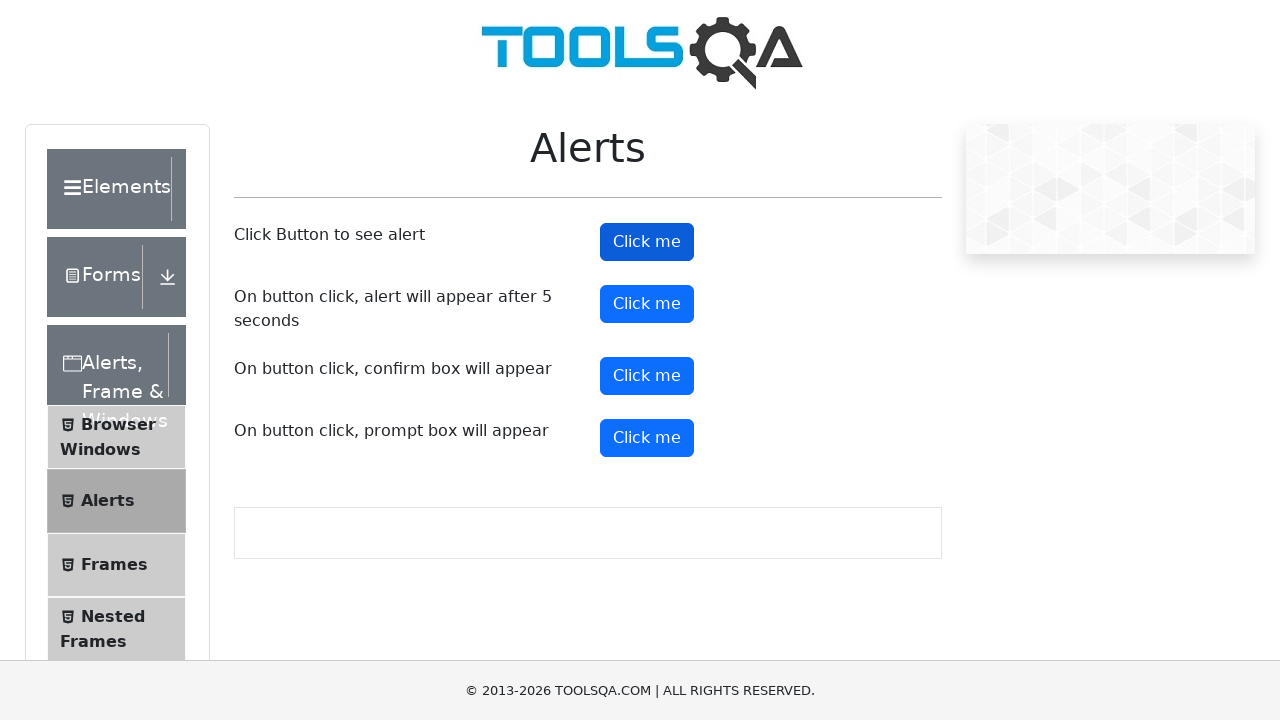

Clicked alert button again to trigger alert and test dialog acceptance at (647, 242) on button#alertButton
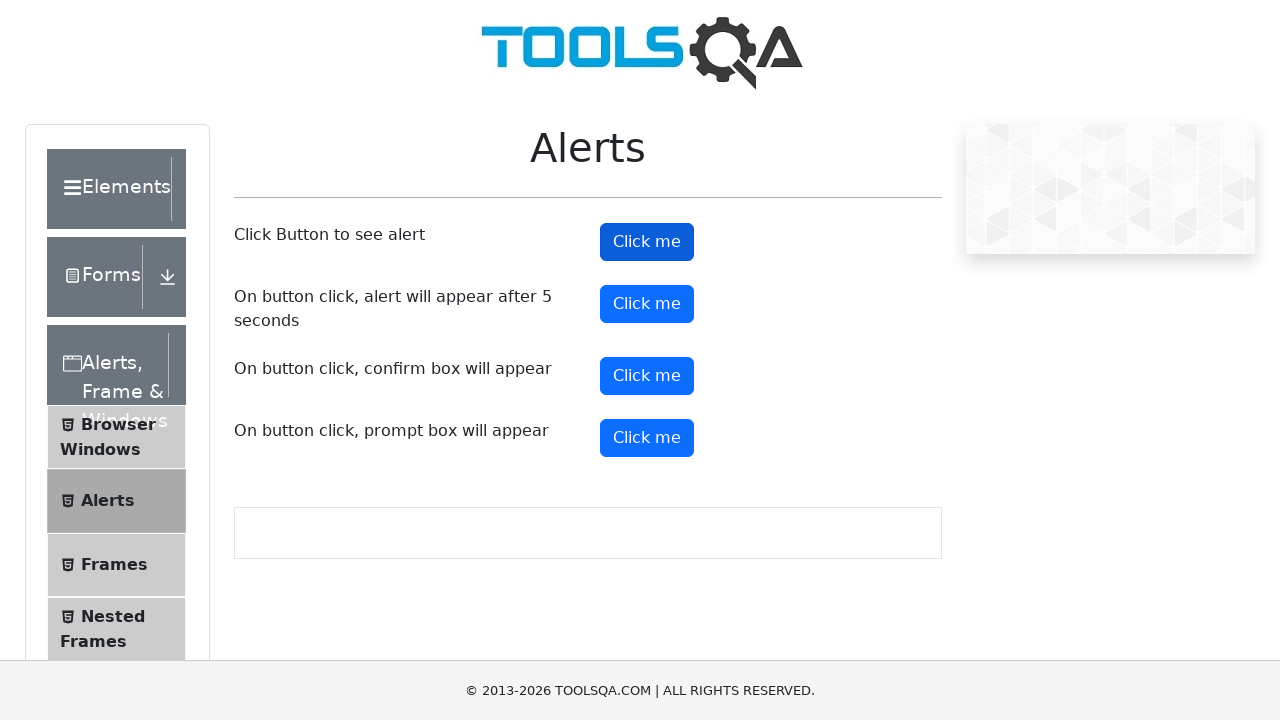

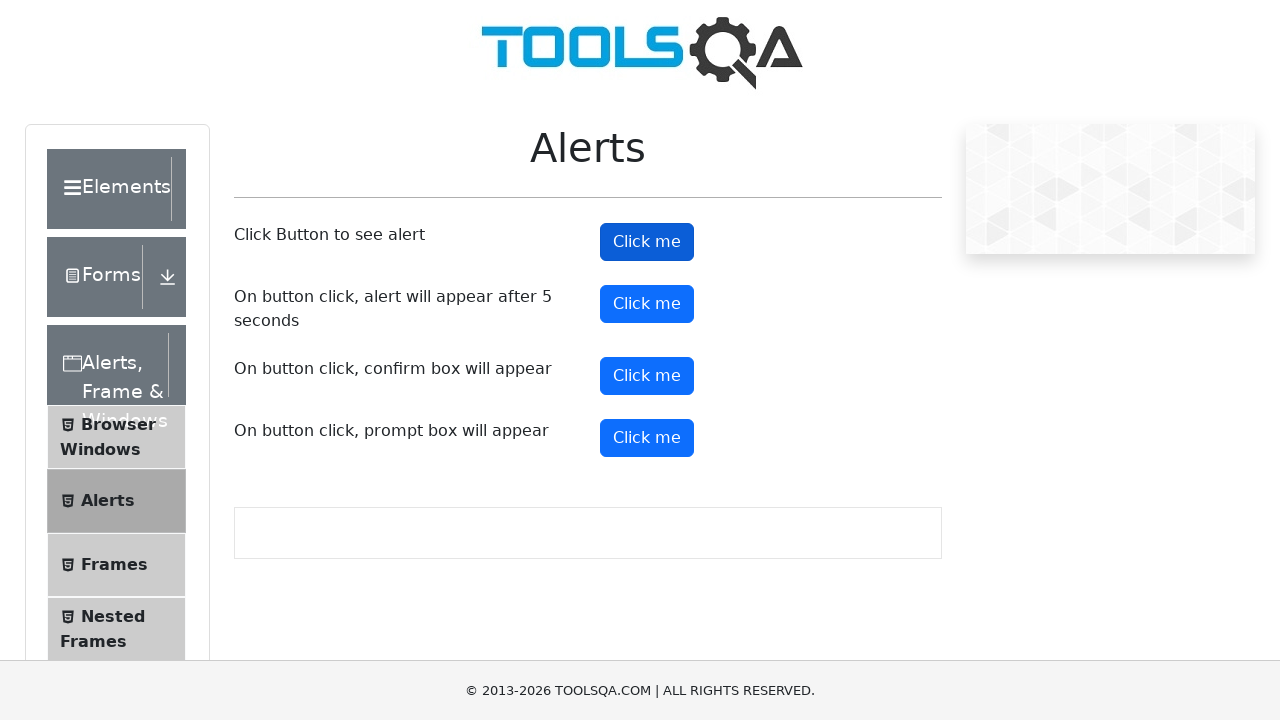